Tests the FIPE vehicle price table website by selecting a vehicle type (car) and attempting to select a car brand (Hyundai) from the dropdown menu

Starting URL: https://veiculos.fipe.org.br/

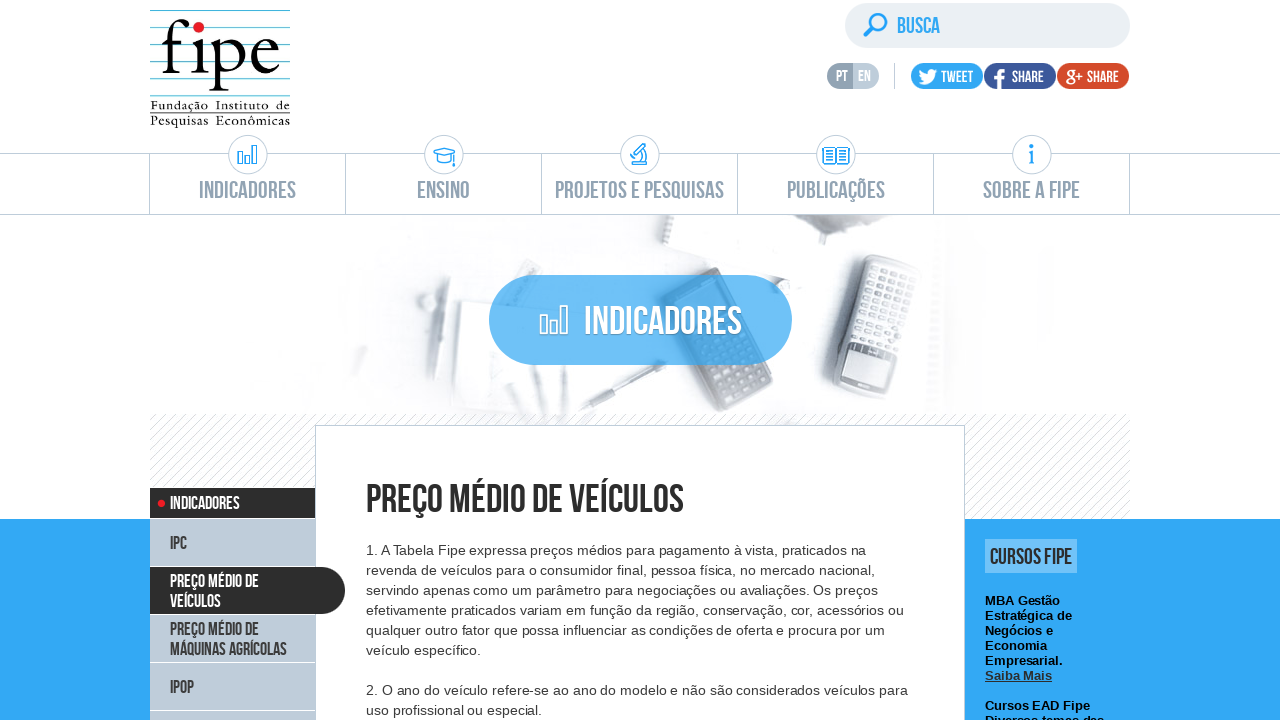

Clicked on car vehicle type option at (641, 362) on xpath=//*[@id='front']/div[1]/div[2]/ul/li[1]/a
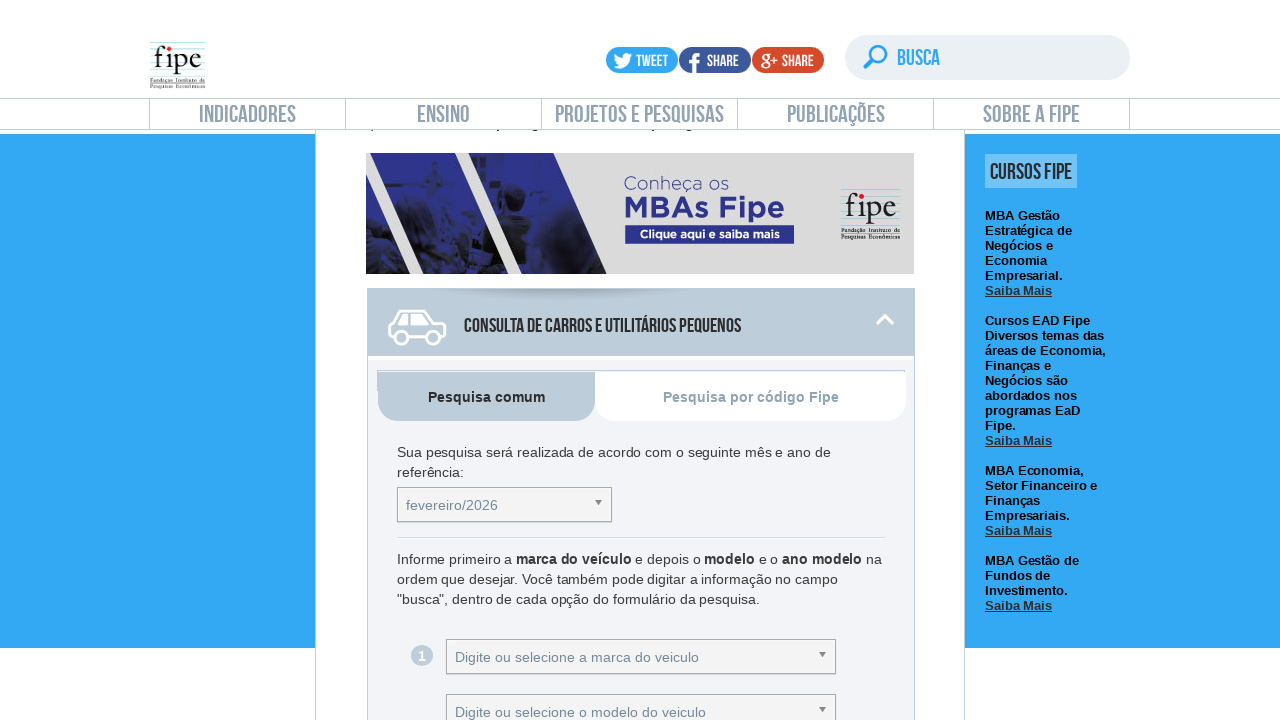

Clicked on car brand dropdown to open it at (641, 703) on xpath=//*[@id='selectMarcacarro_chosen']/a
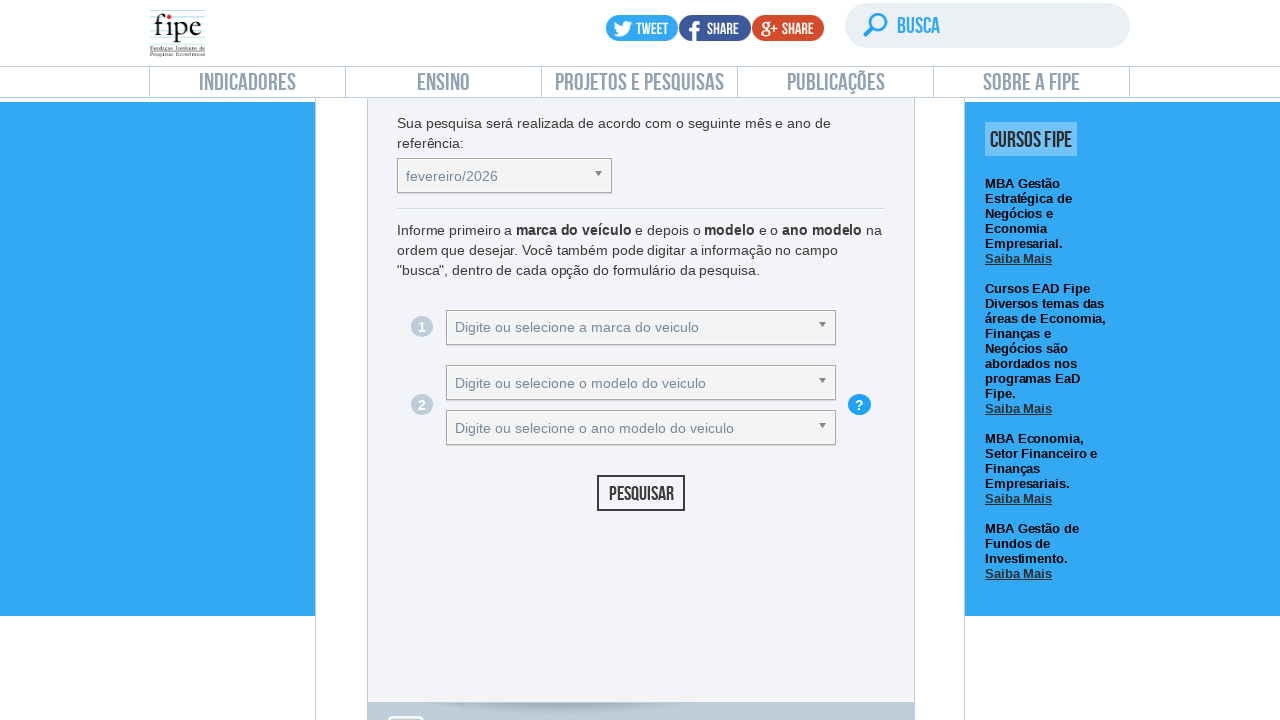

Filled search field with 'Hyundai' on //*[@id='selectMarcacarro_chosen']//input
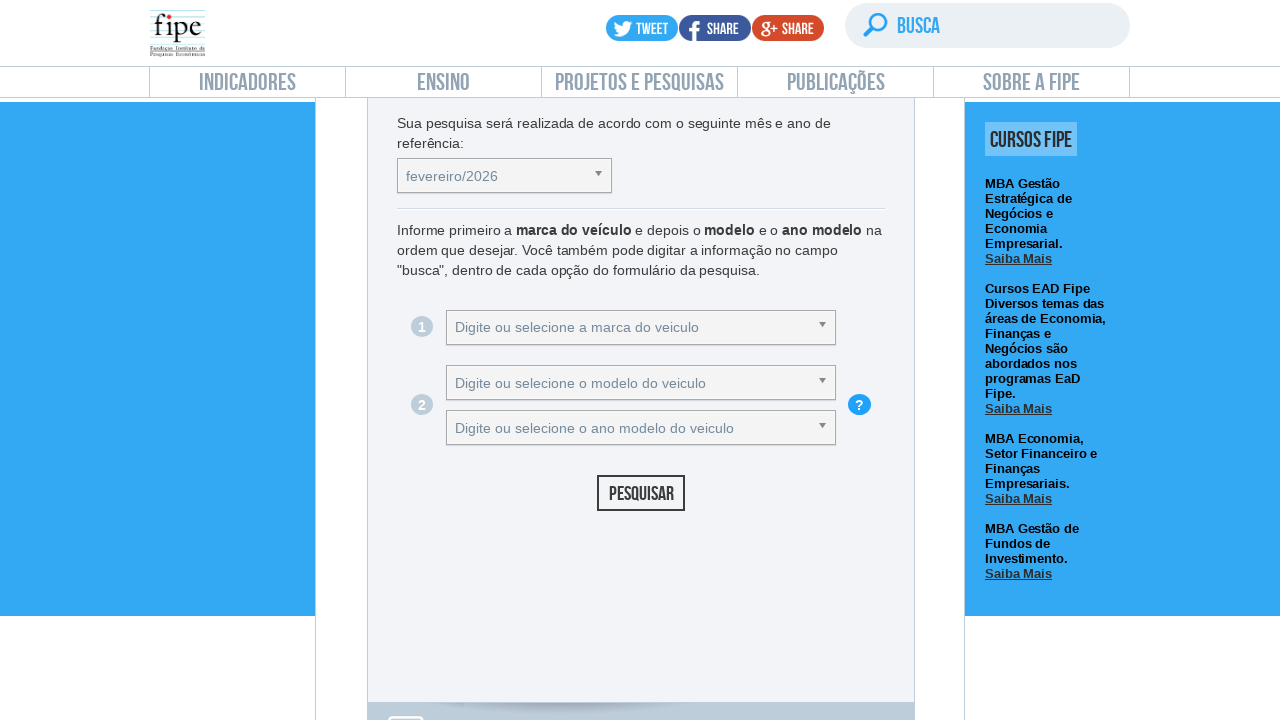

Pressed Enter to select Hyundai brand
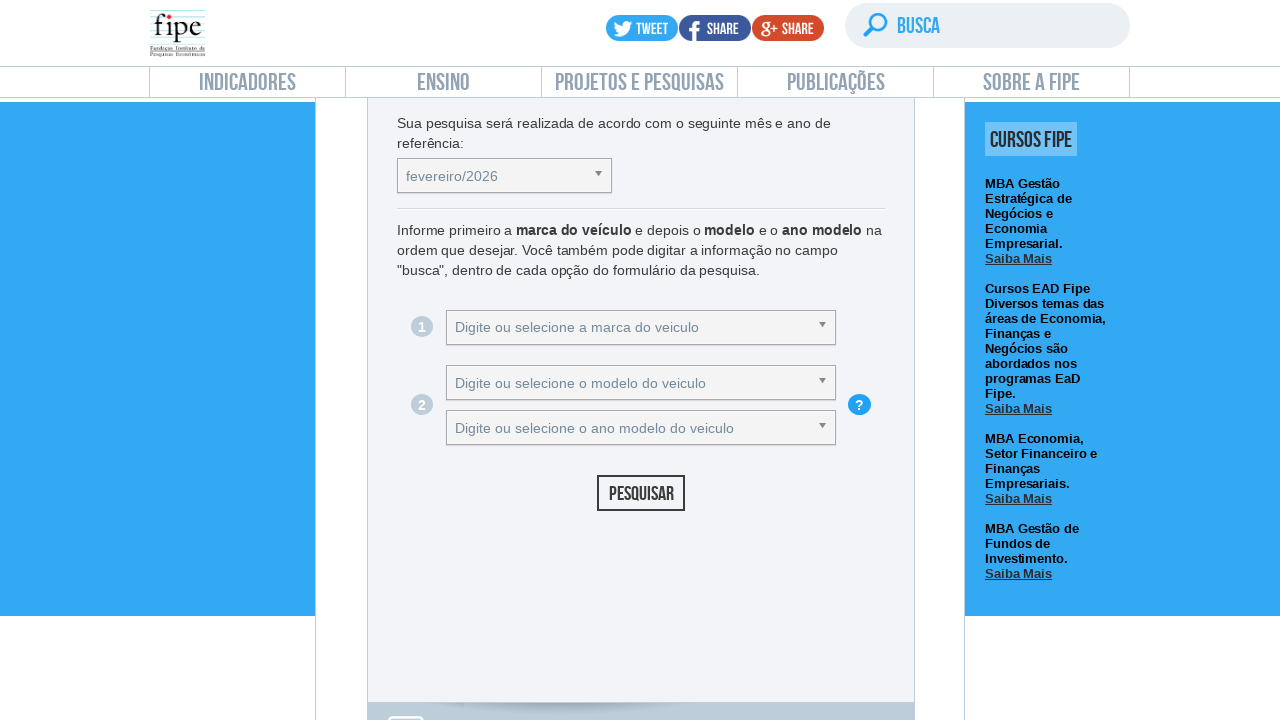

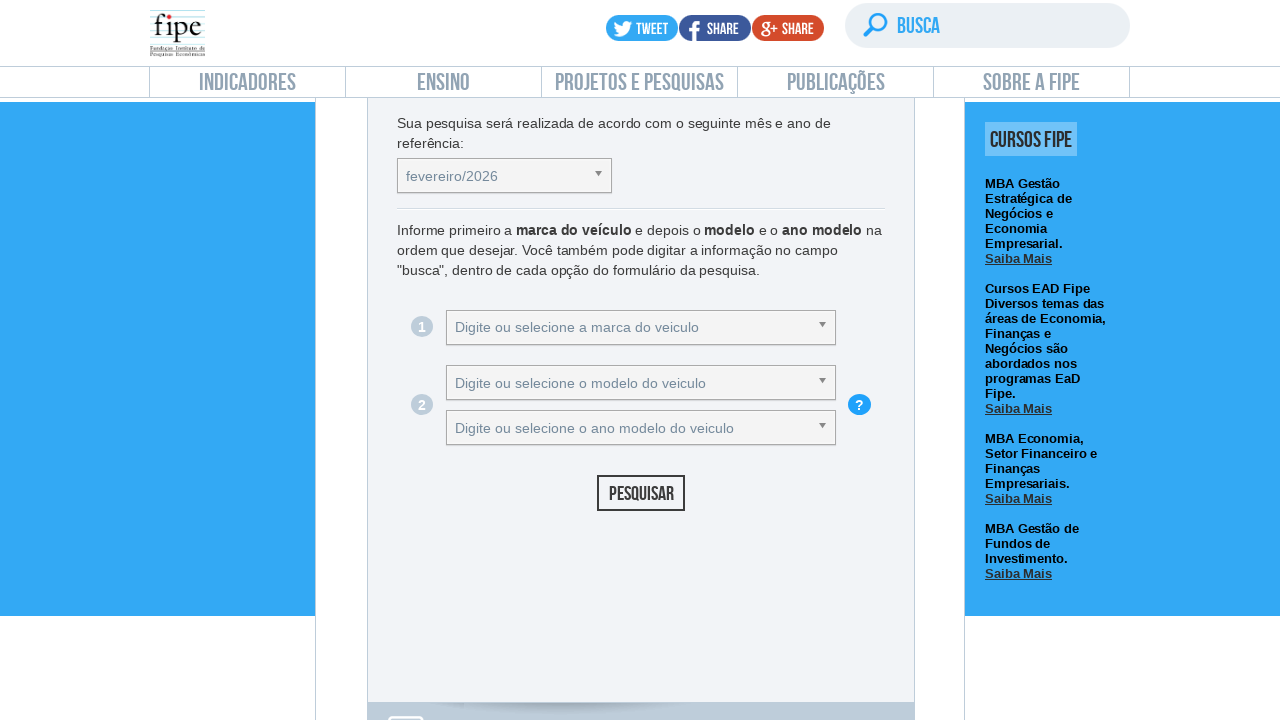